Tests drag and drop functionality on jQuery UI demo page by dragging an element into a drop zone, then navigates to the Dialog section

Starting URL: https://jqueryui.com/droppable/

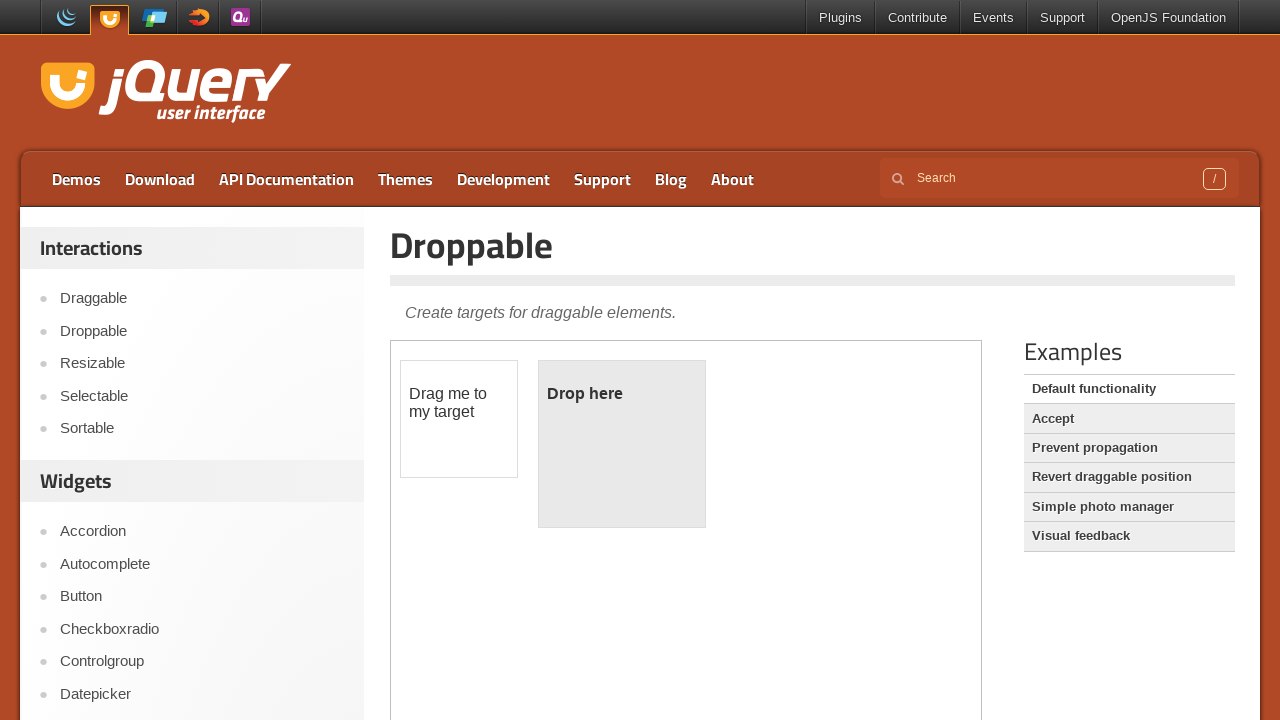

Located iframe containing drag and drop demo
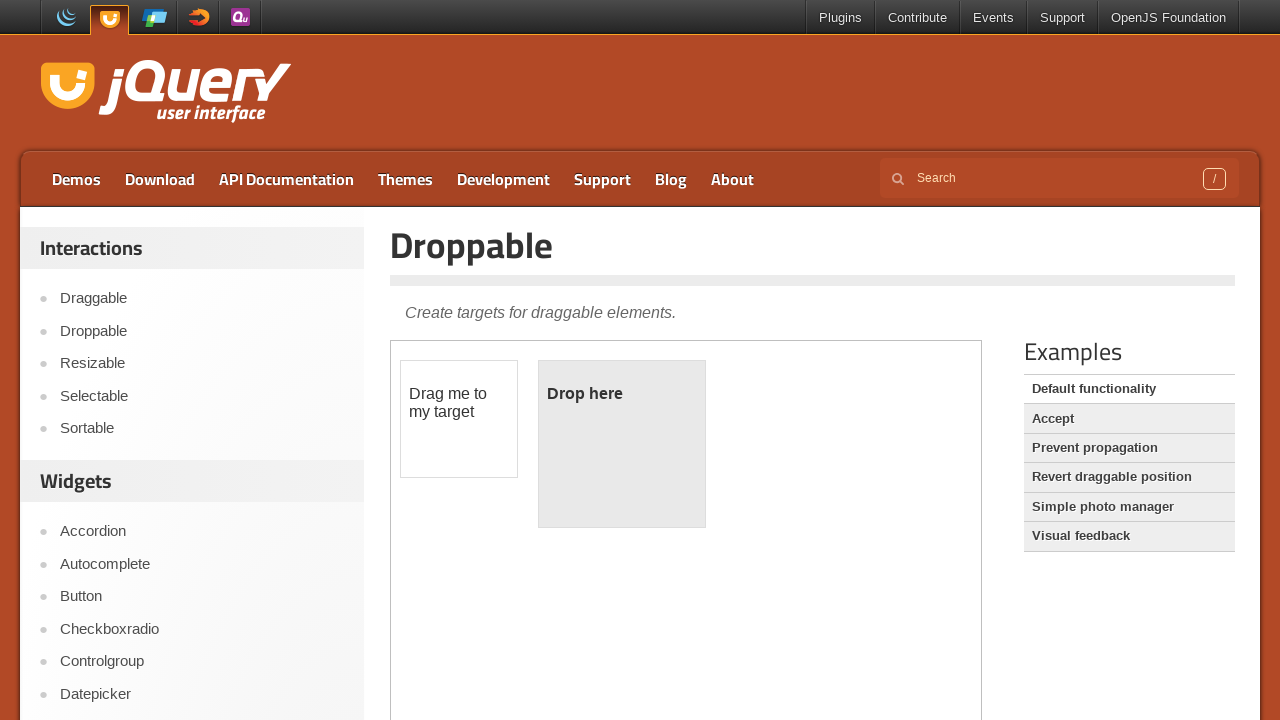

Located draggable element
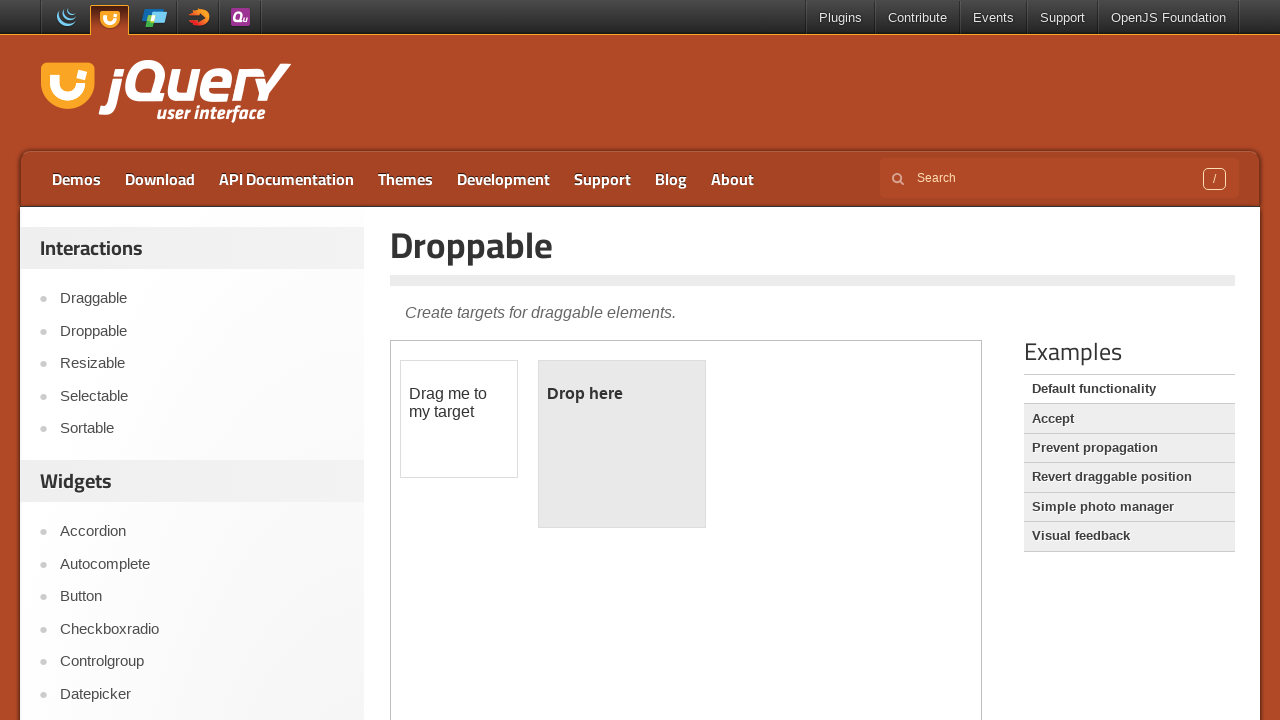

Located droppable zone
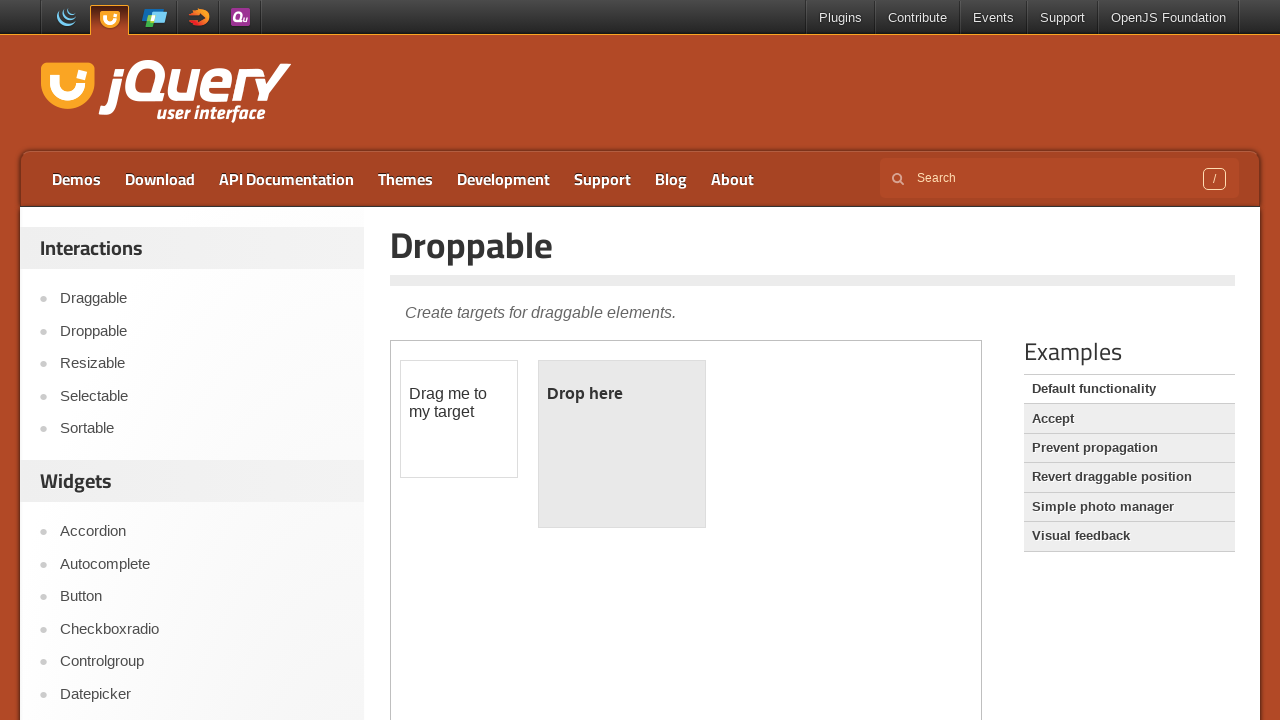

Dragged element into drop zone at (622, 444)
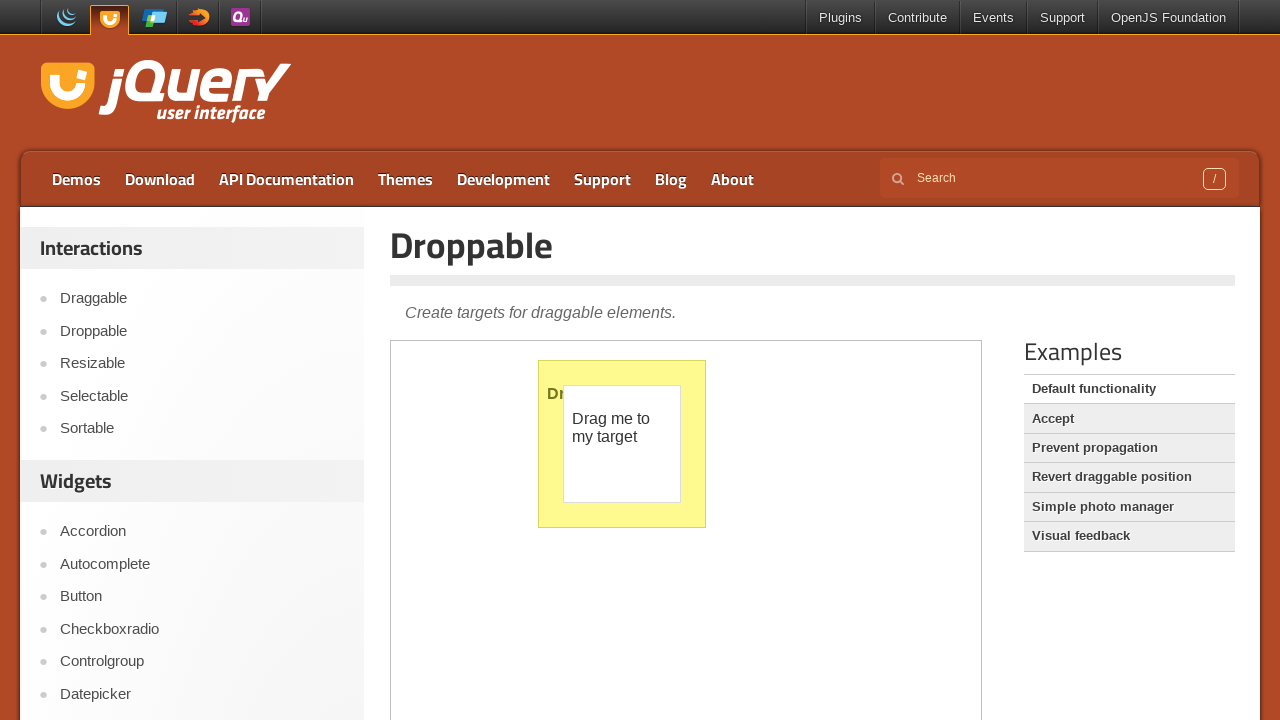

Clicked Dialog link to navigate to dialog section at (202, 709) on a:text('Dialog')
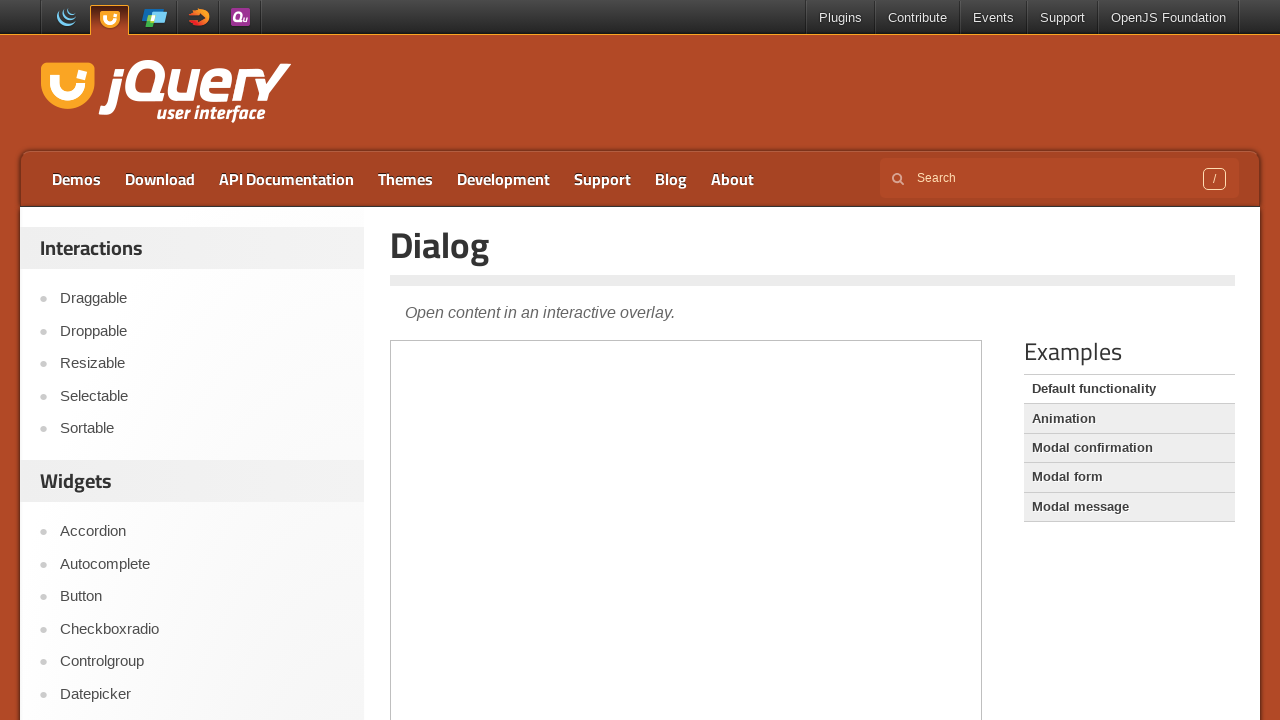

Waited for page to load
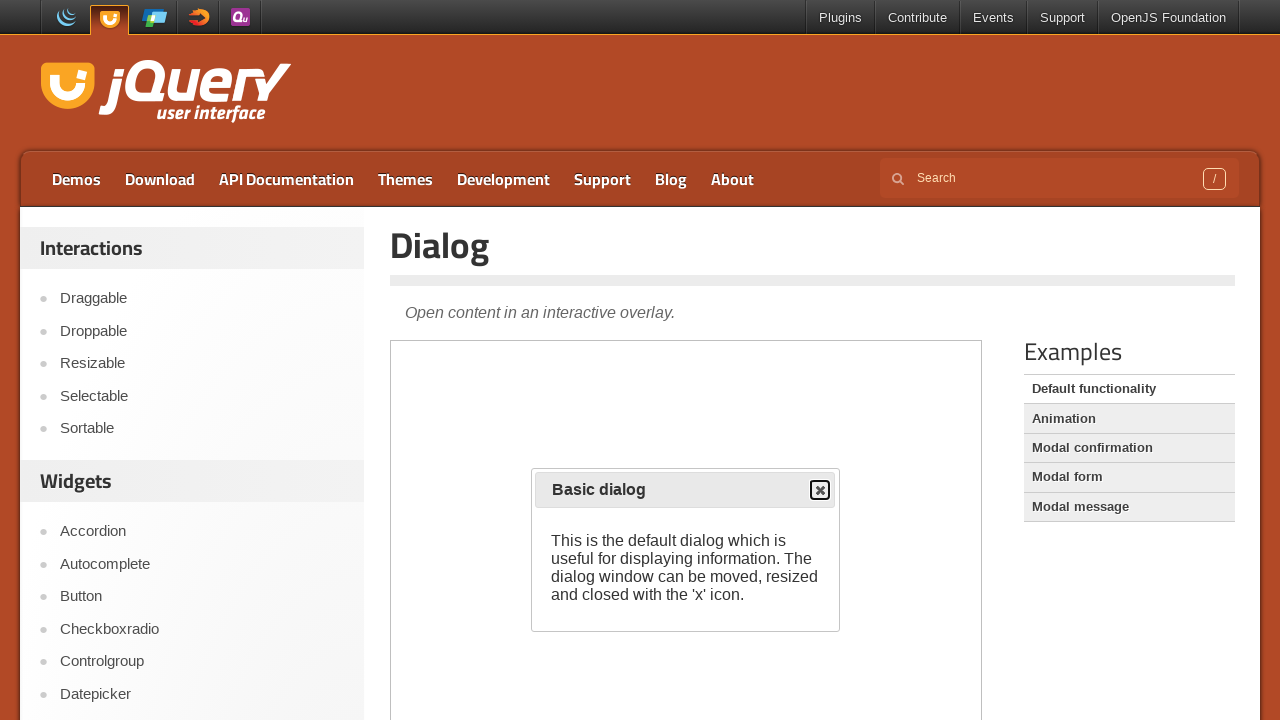

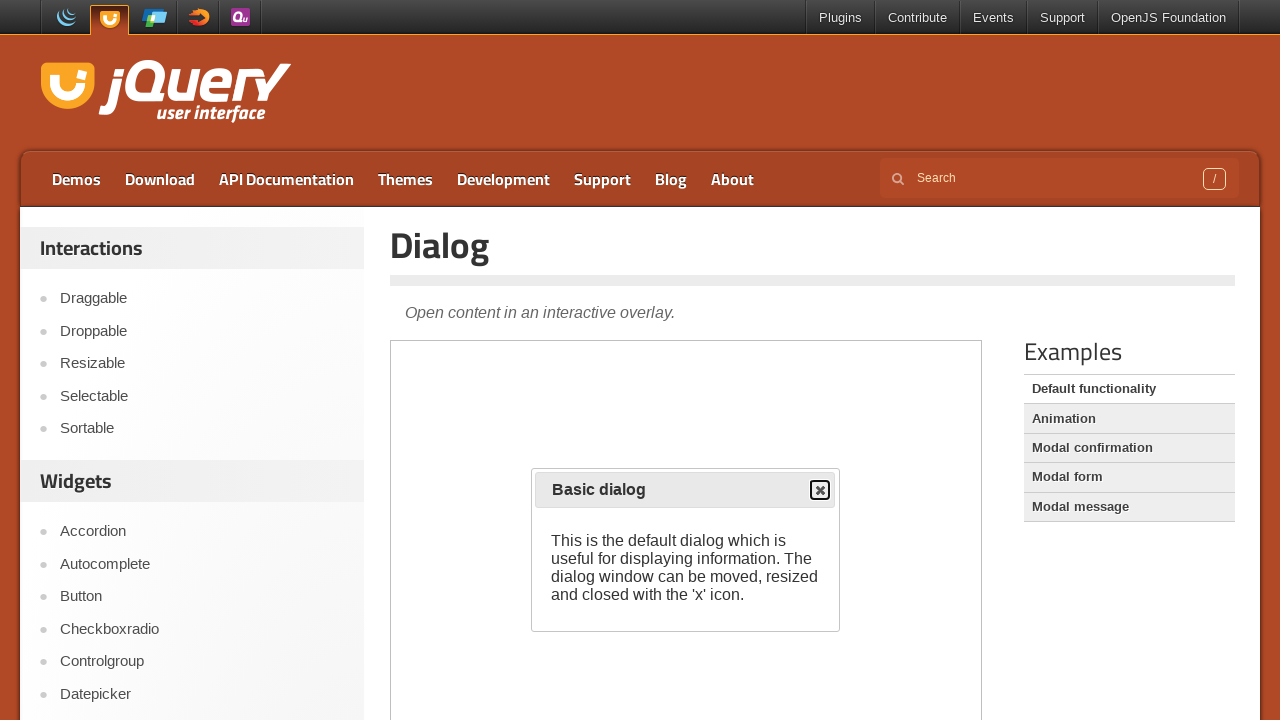